Solves a math captcha by reading two numbers, calculating their sum, selecting the result from a dropdown, and submitting the form

Starting URL: https://suninjuly.github.io/selects1.html

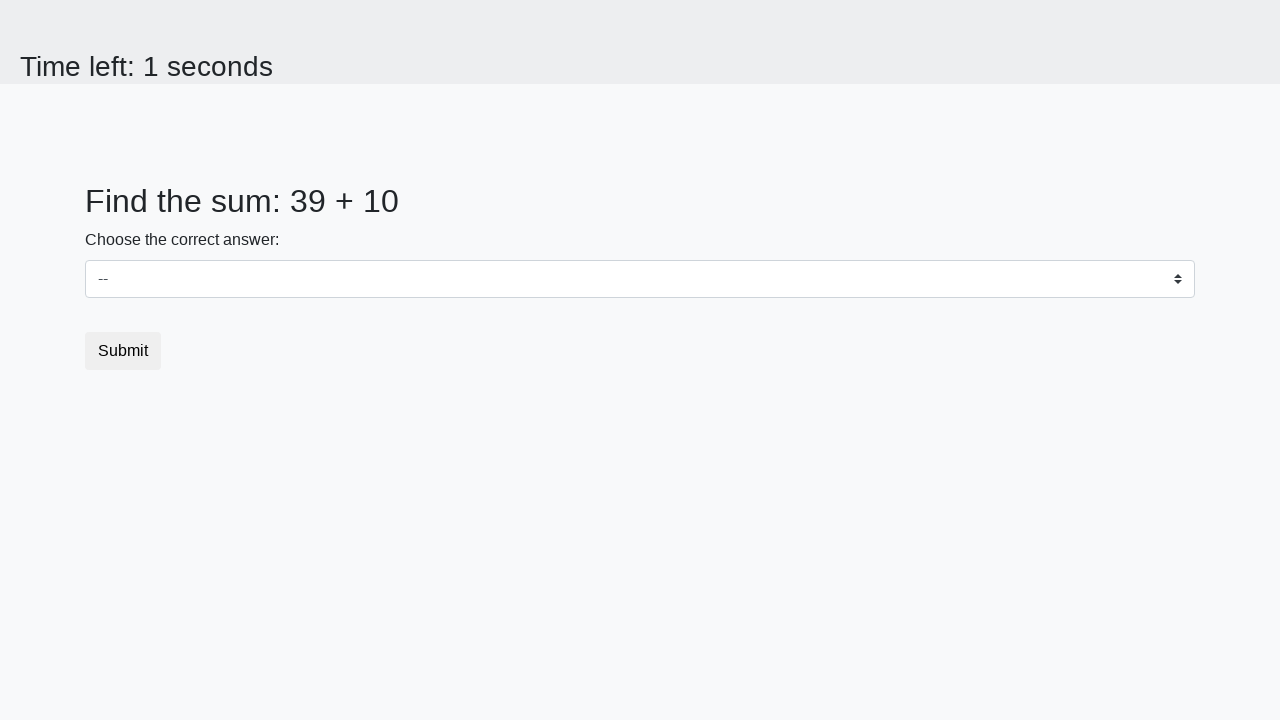

Retrieved first number from element #num1
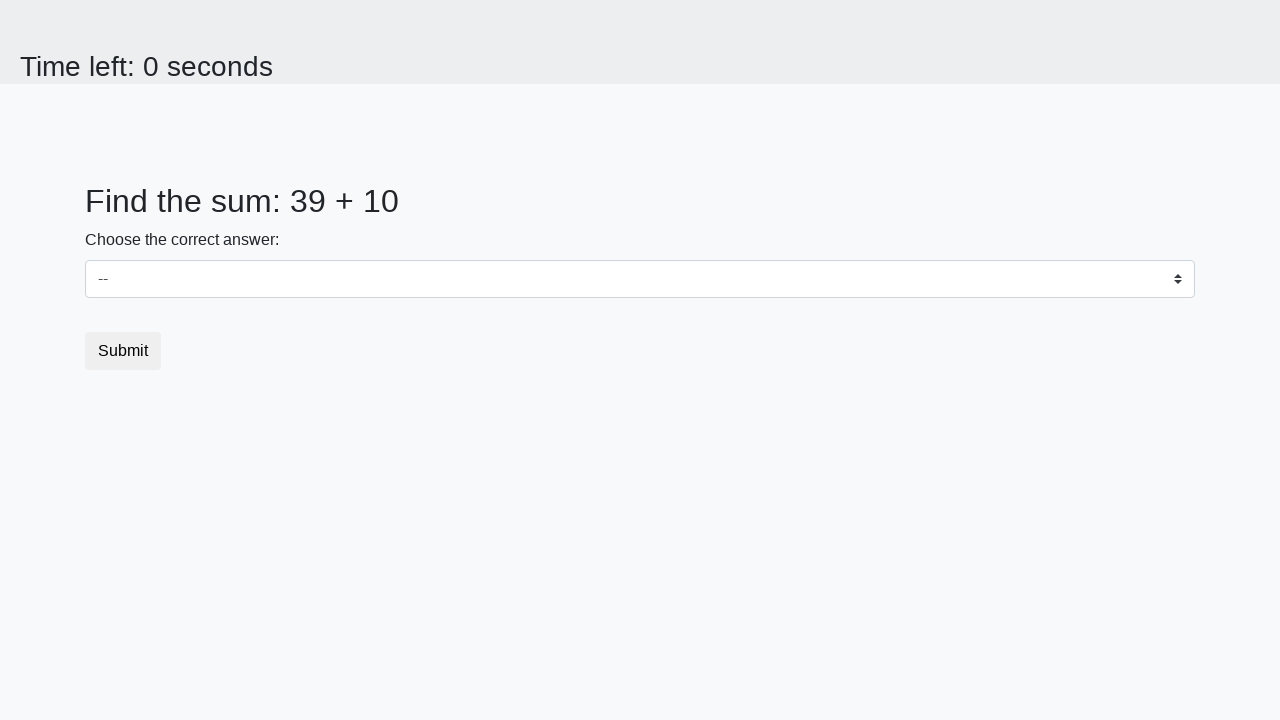

Retrieved second number from element #num2
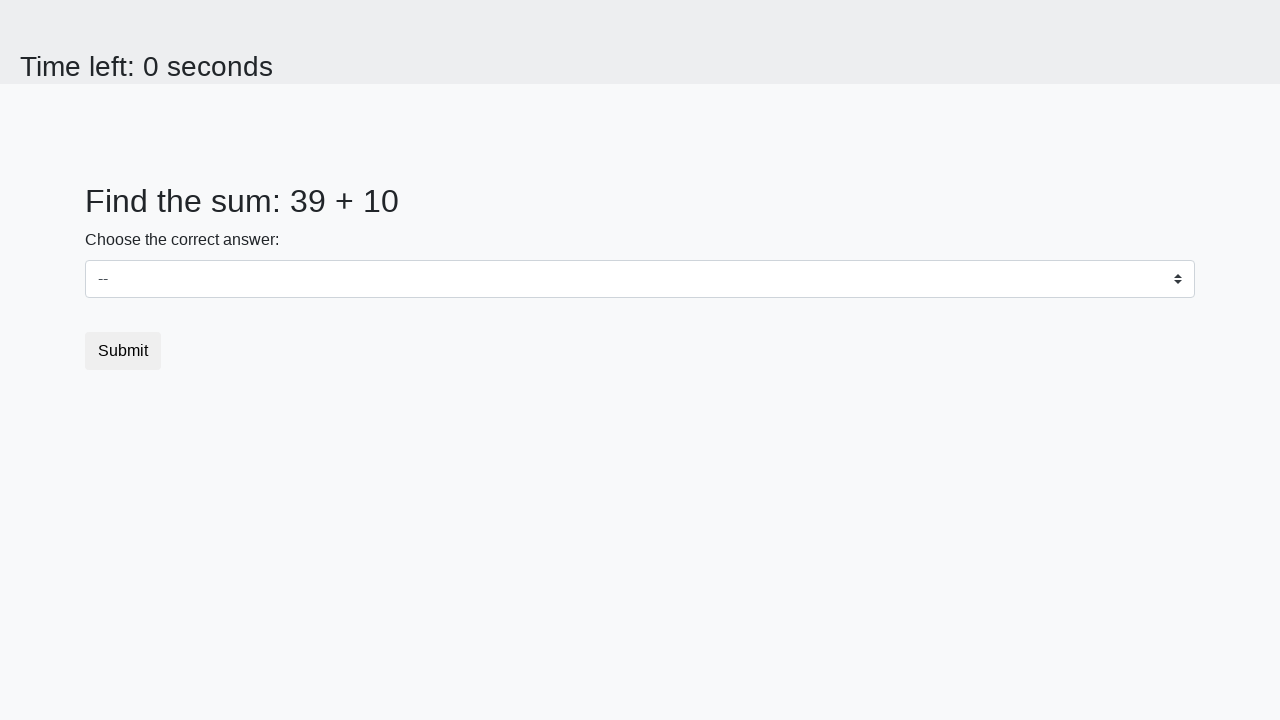

Calculated sum of 39 + 10 = 49
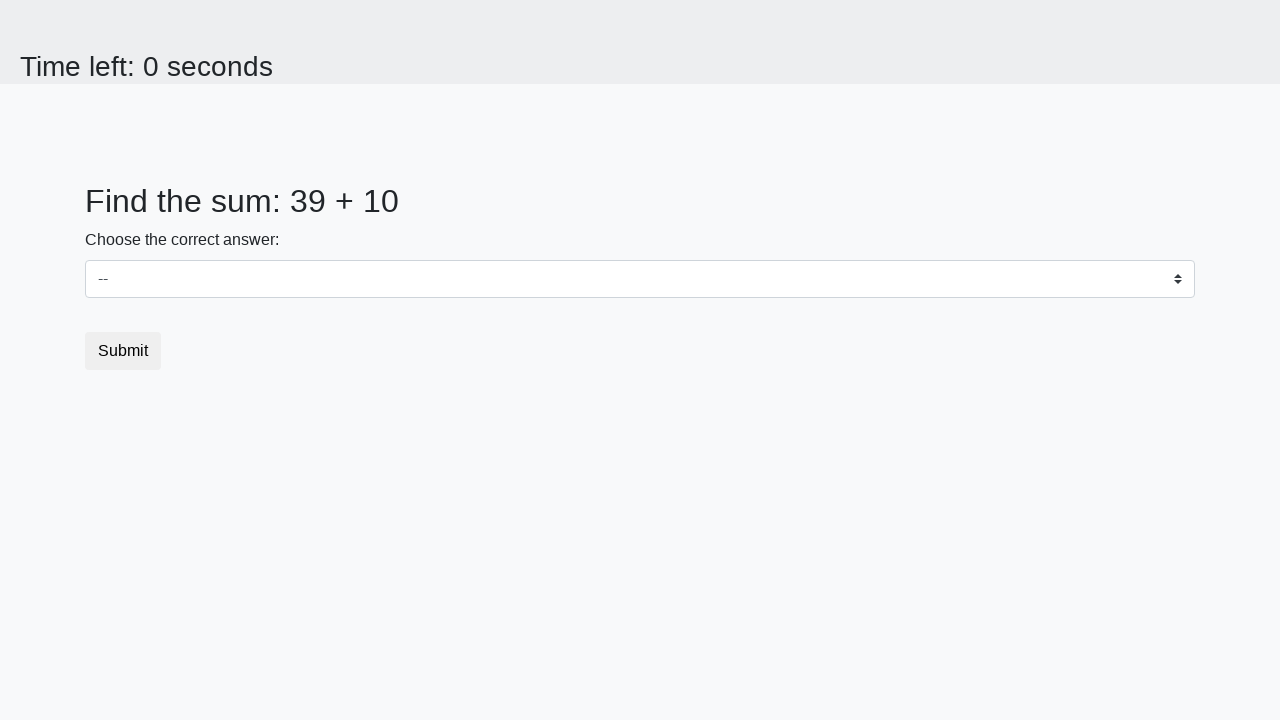

Selected sum value 49 from dropdown on select
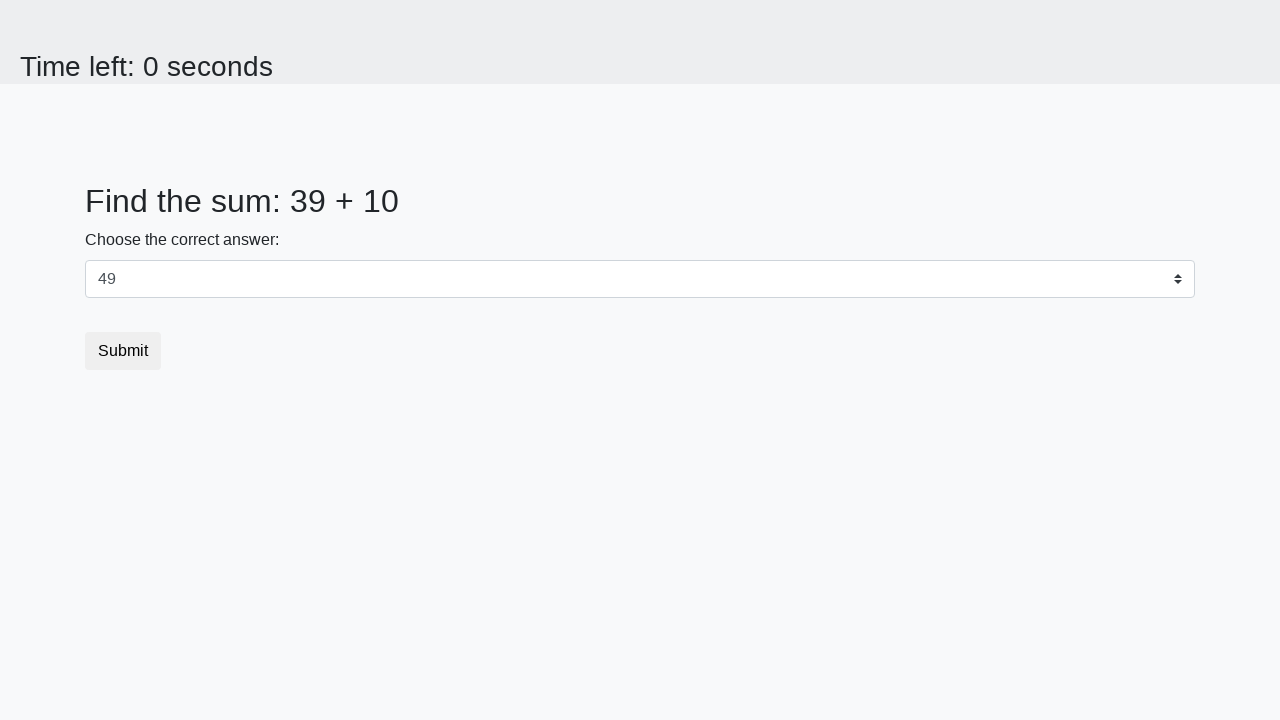

Clicked submit button to submit the form at (123, 351) on button.btn
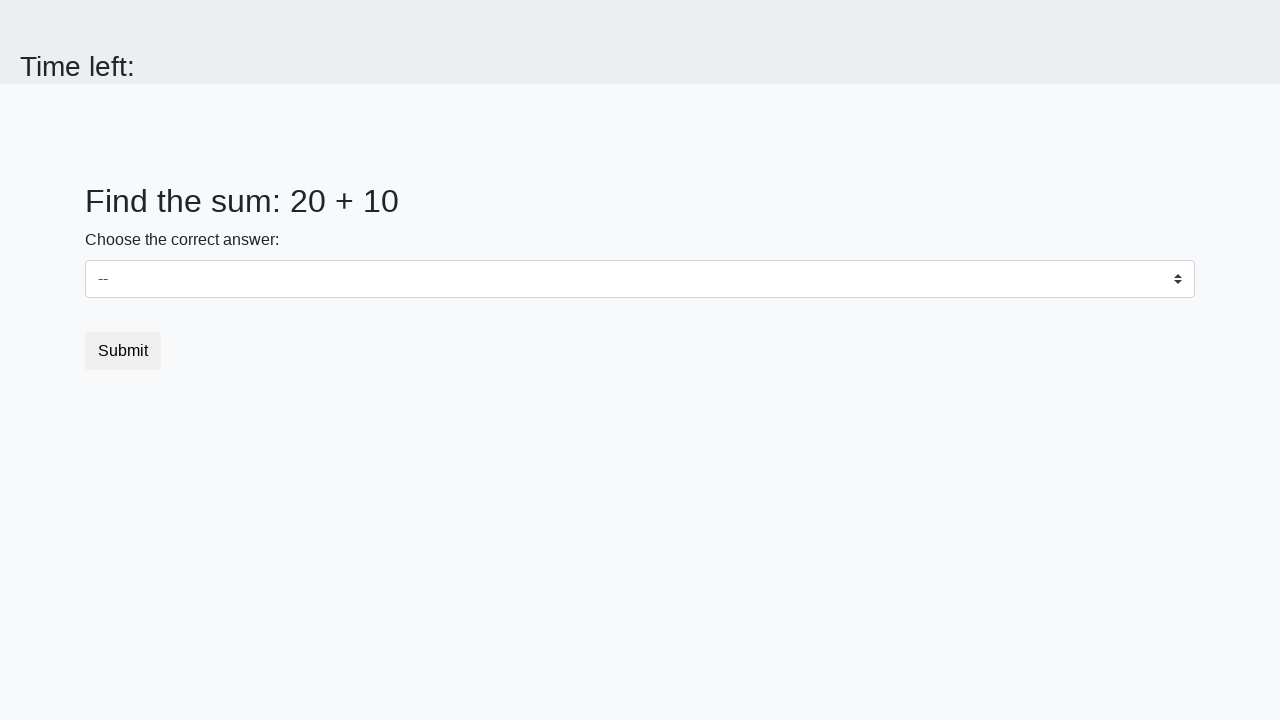

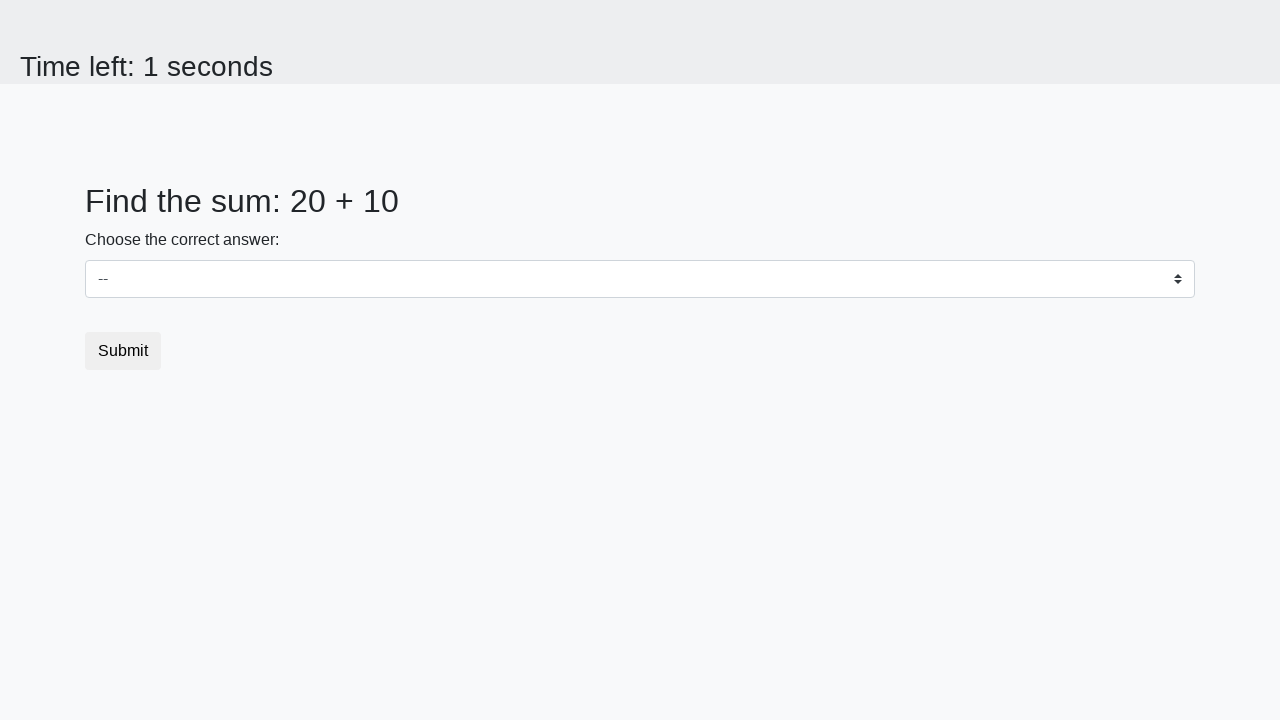